Tests dropdown selection functionality by selecting an option and verifying it is selected

Starting URL: https://the-internet.herokuapp.com/dropdown

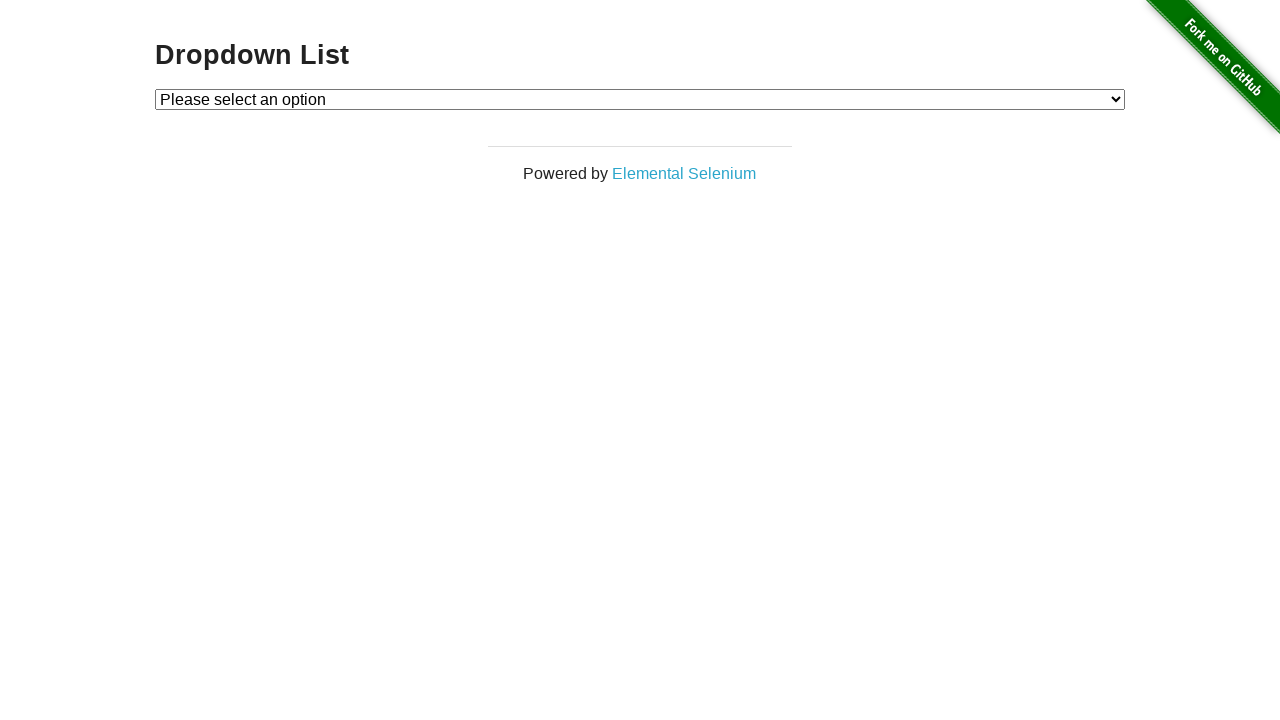

Selected option 2 from the dropdown on #dropdown
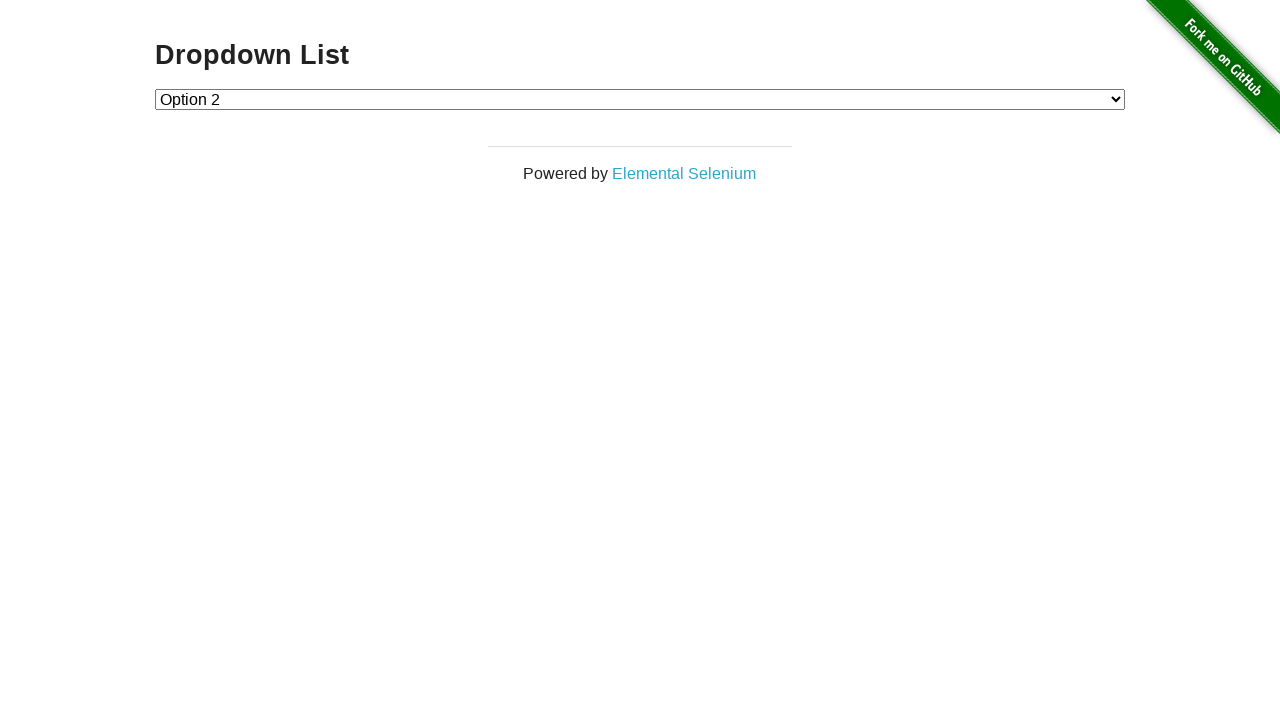

Located the selected dropdown option with value '2'
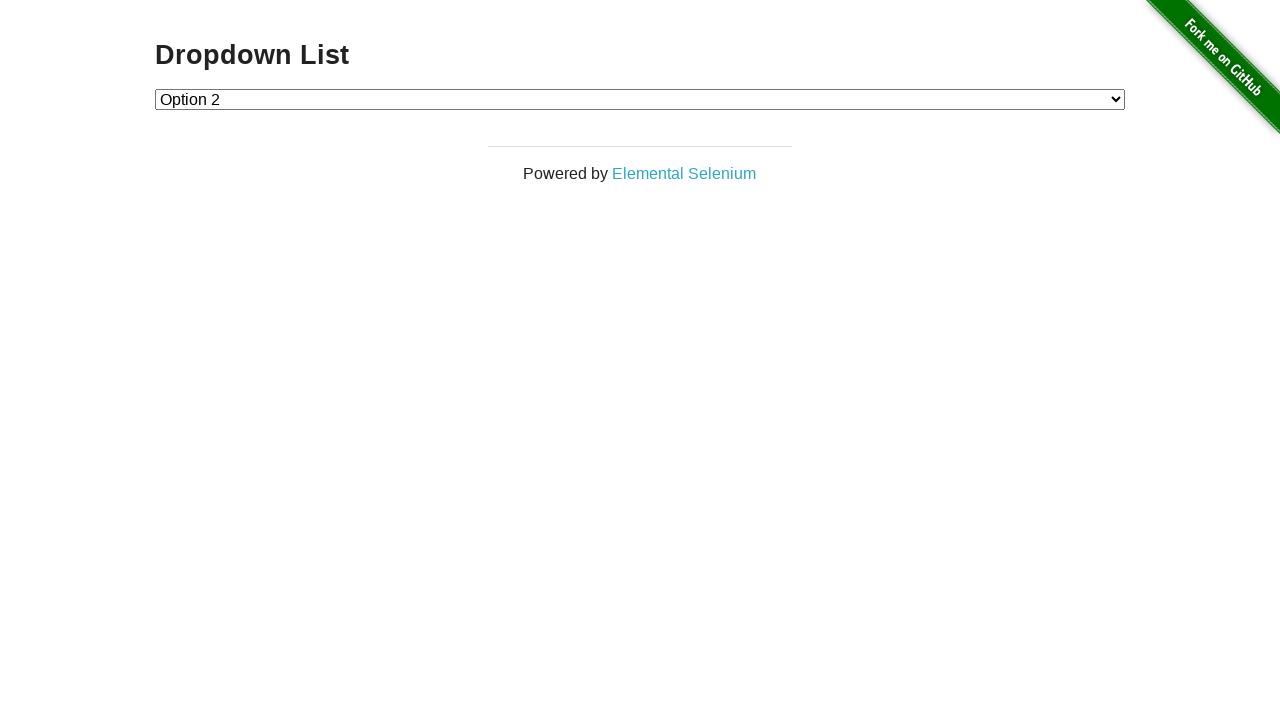

Verified that option 2 is selected in the dropdown
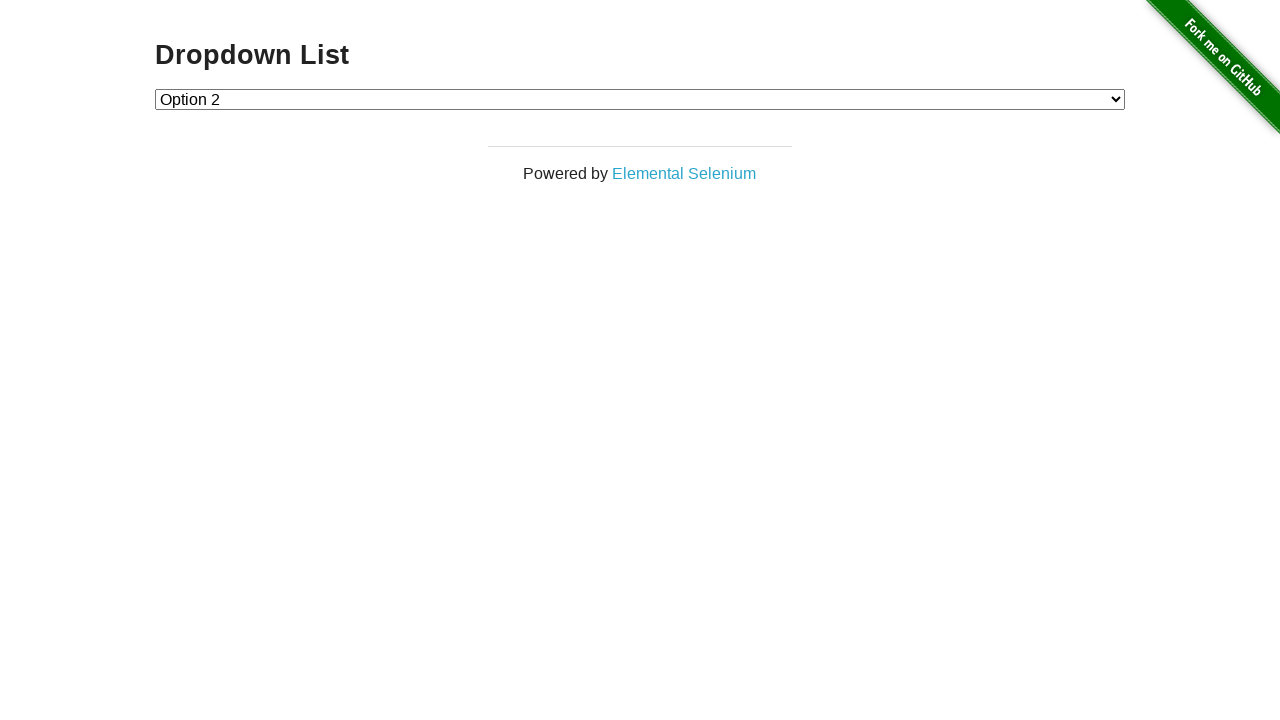

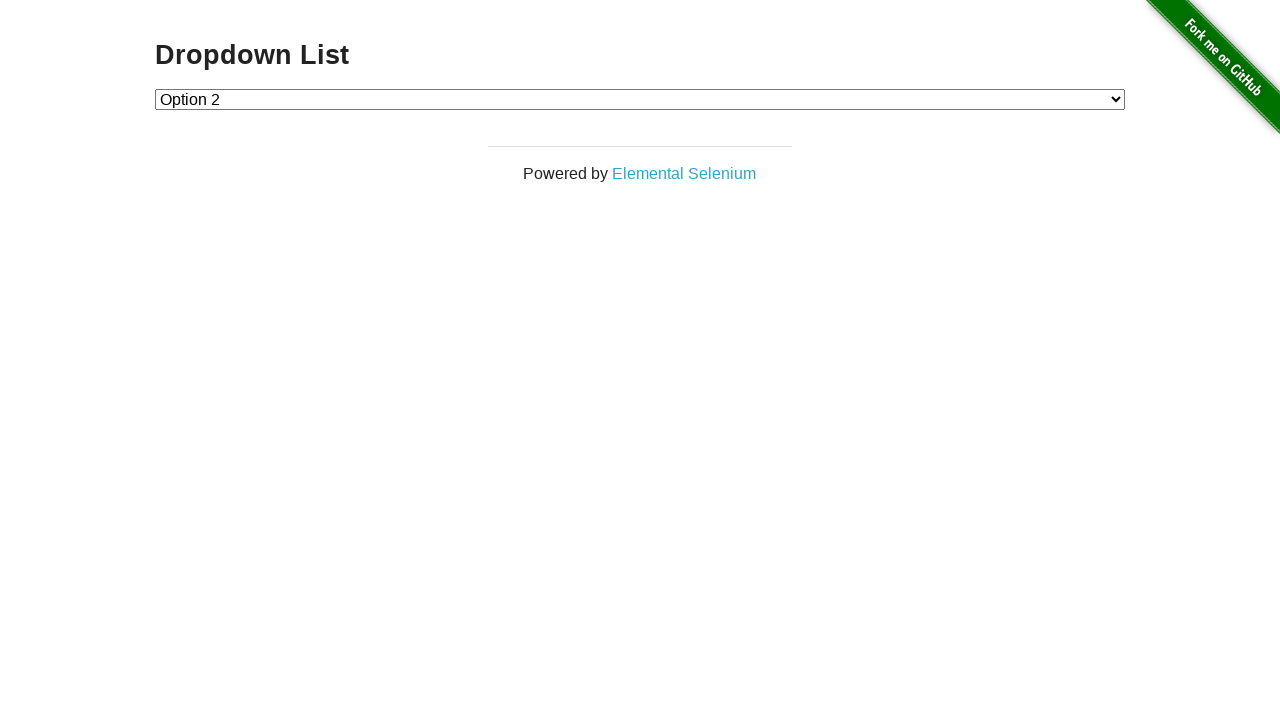